Tests clicking a delayed button and handling the resulting alert dialog by verifying its text and accepting it

Starting URL: https://teserat.github.io/welcome/

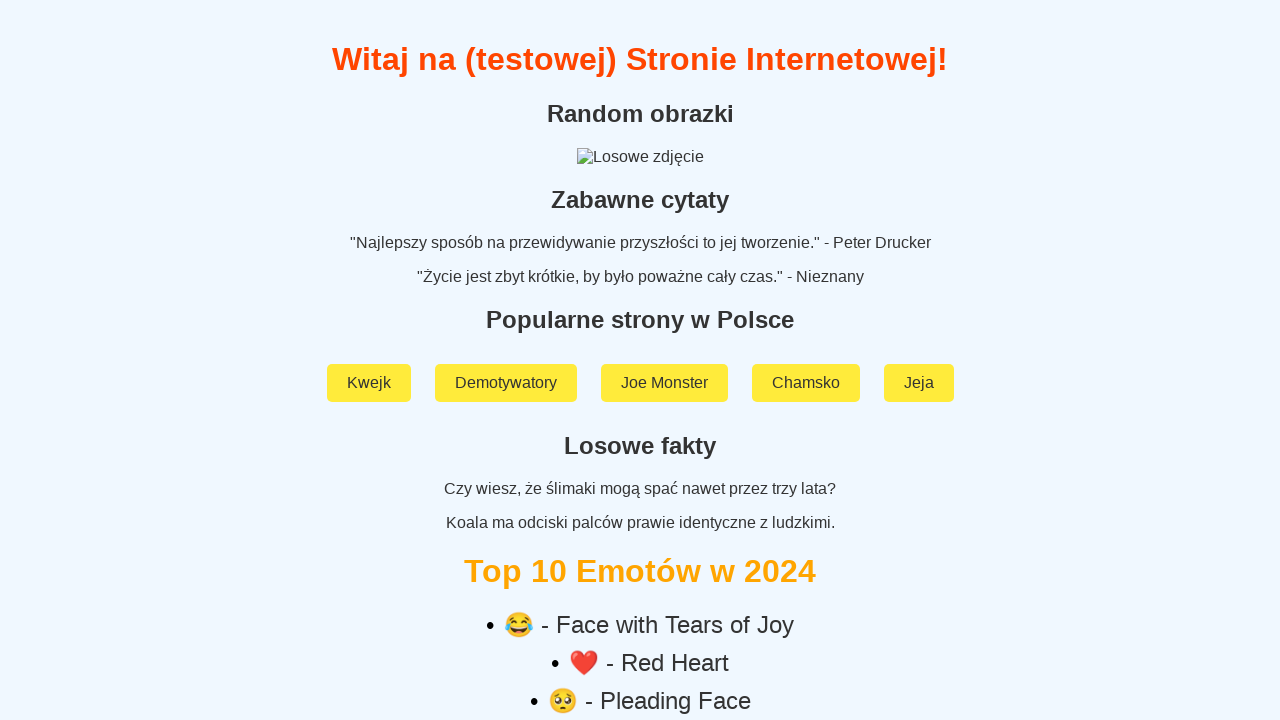

Clicked 'Rozchodniak' link at (640, 592) on text=Rozchodniak
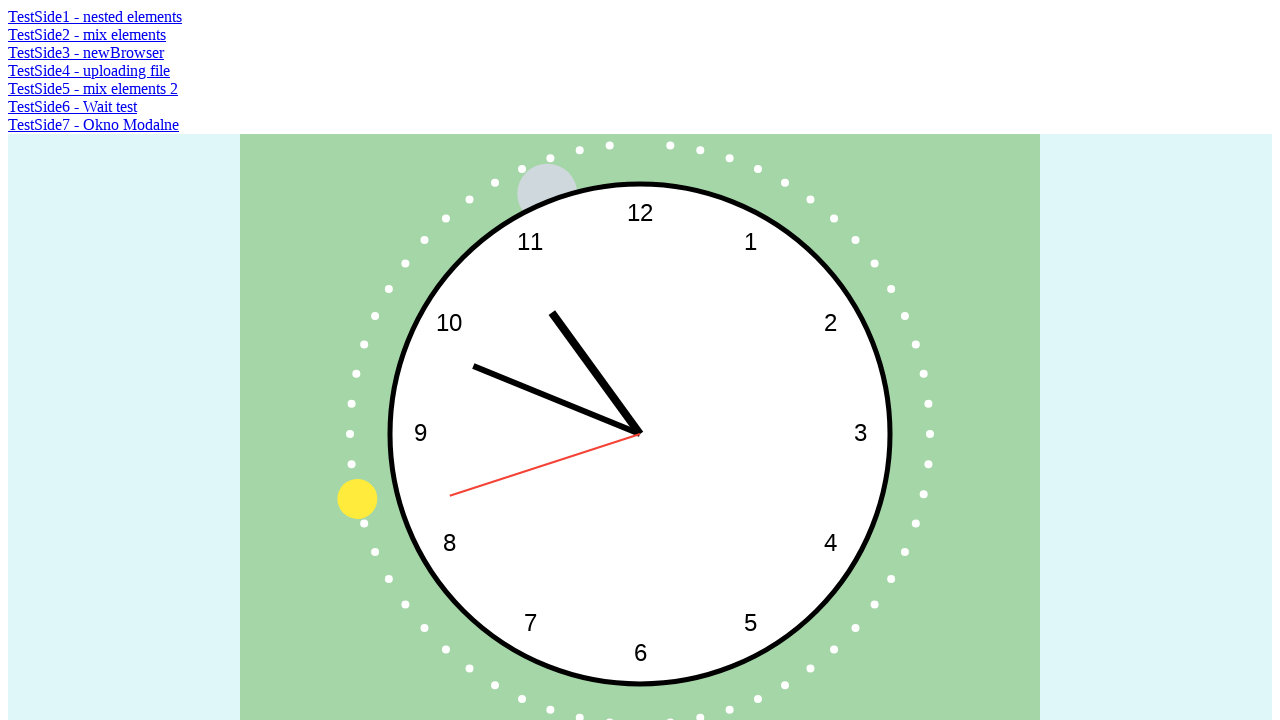

Clicked 'TestSide2 - mix elements' link at (87, 34) on text=TestSide2 - mix elements
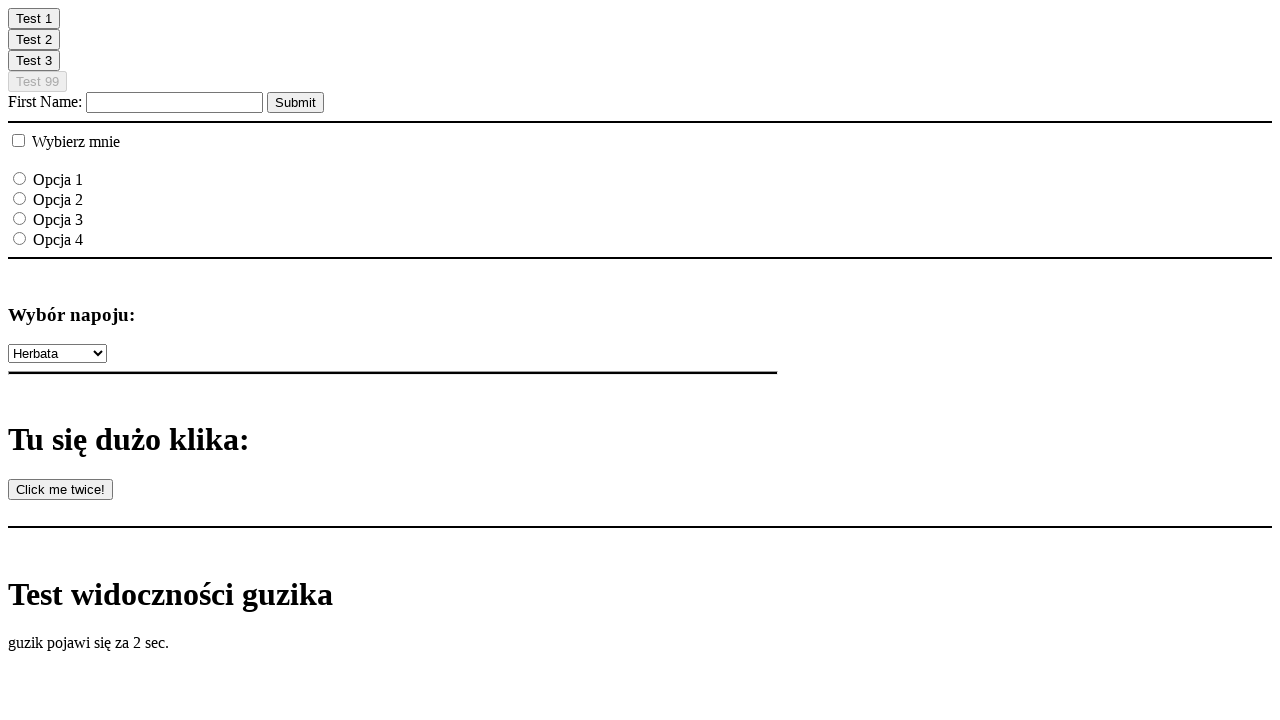

Waited for delayed button to become visible
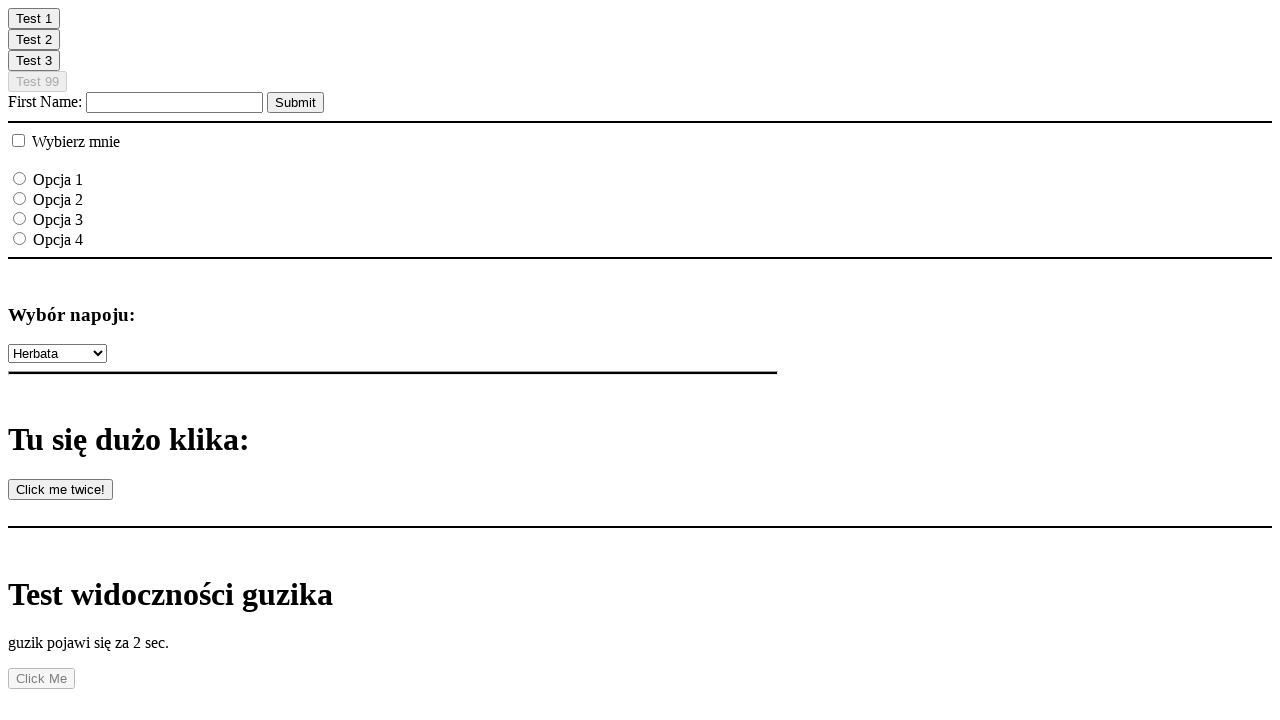

Set up dialog handler to accept alerts
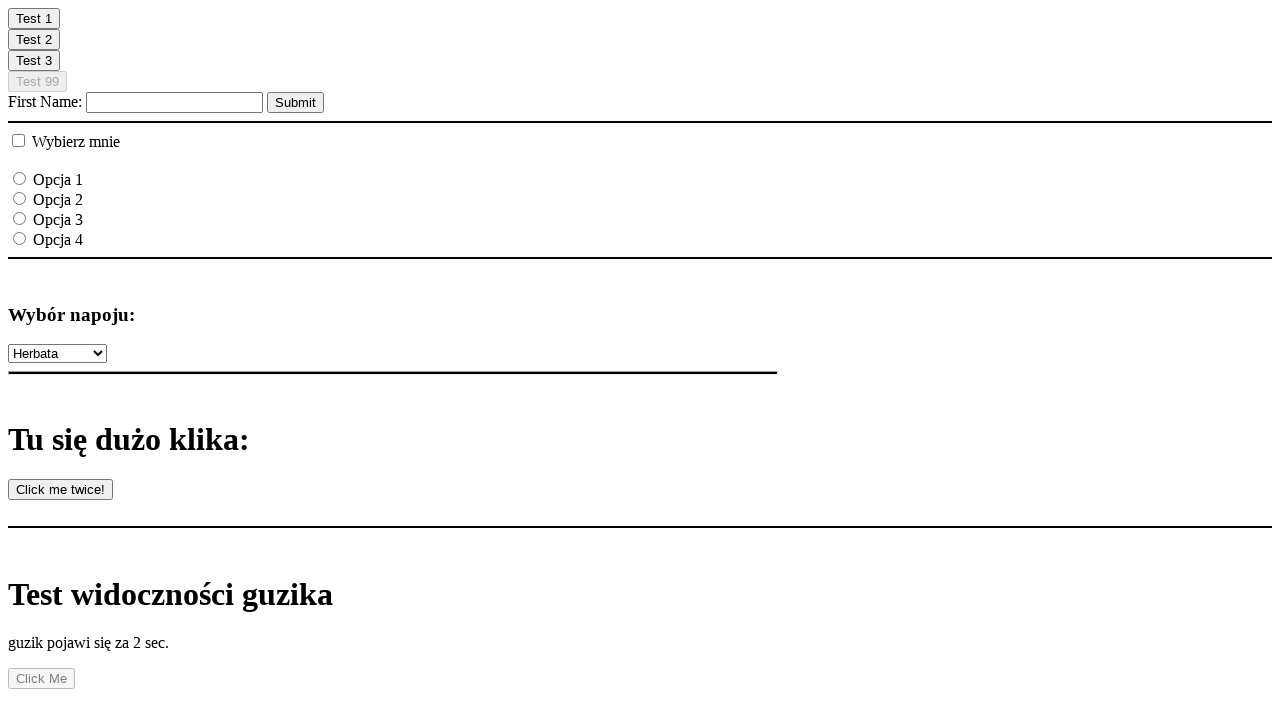

Clicked the delayed button which triggered an alert dialog at (42, 679) on #delayedButton
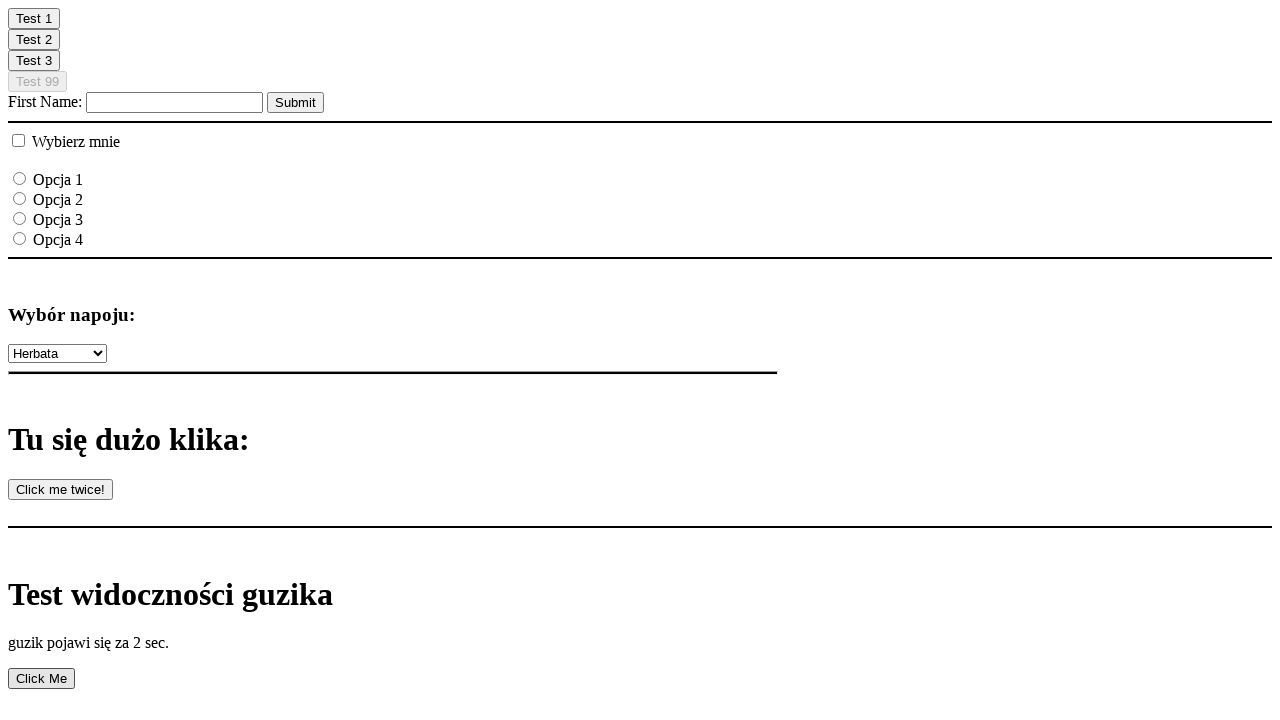

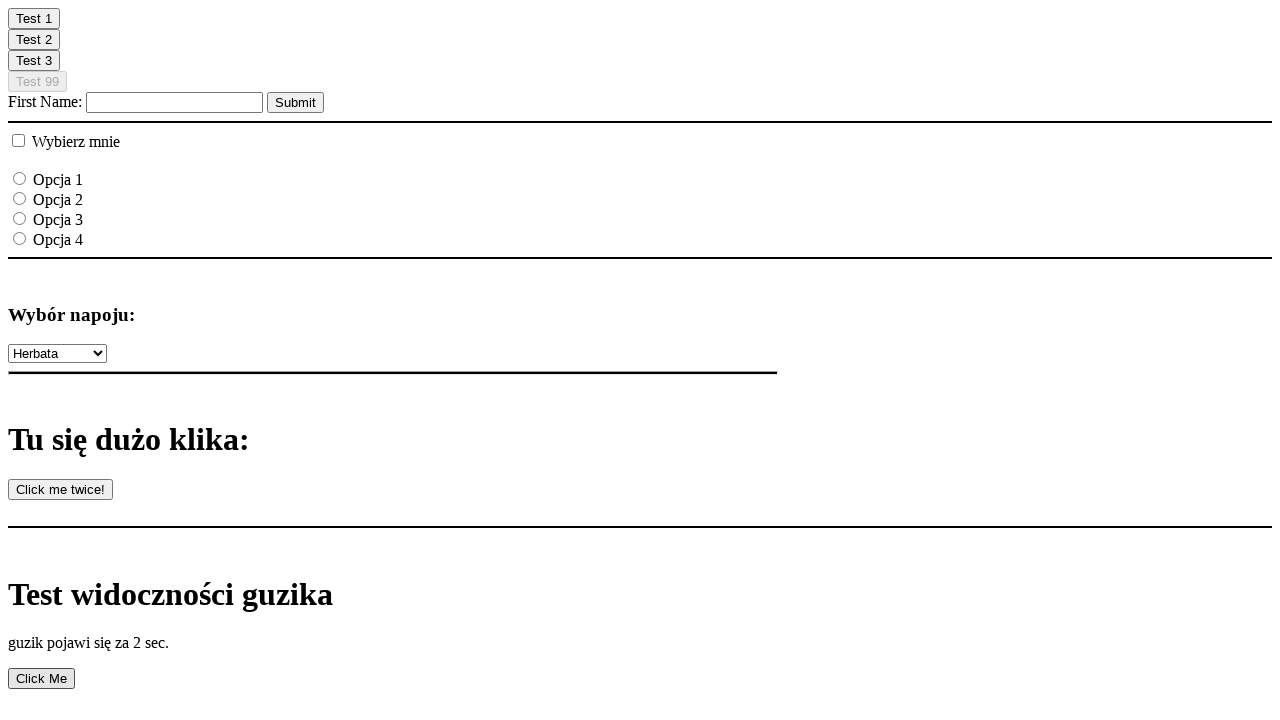